Navigates to Google Arts & Culture "What Came First" experiment page and clicks the Play game button to start the game

Starting URL: https://artsandculture.google.com/experiment/what-came-first/ZQGBUPErEE3bVg

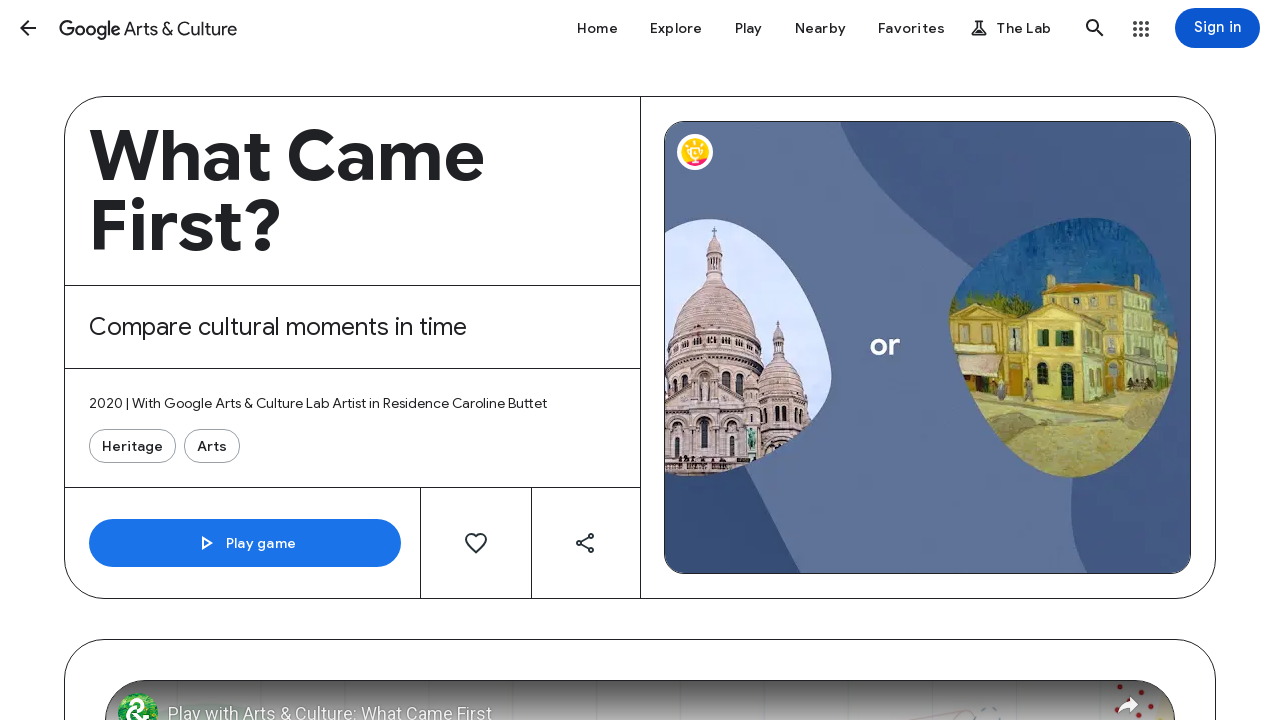

Navigated to Google Arts & Culture 'What Came First' experiment page
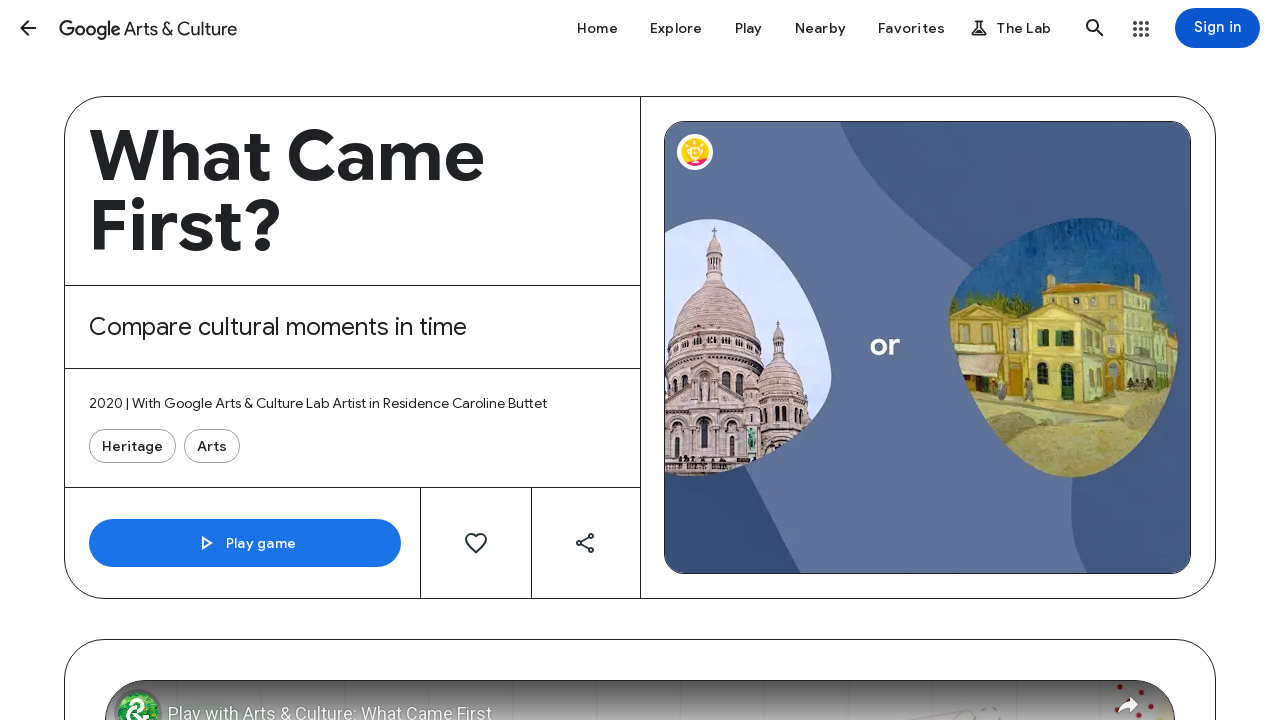

Clicked the Play game button to start the game at (245, 543) on internal:role=button[name="Play game"i]
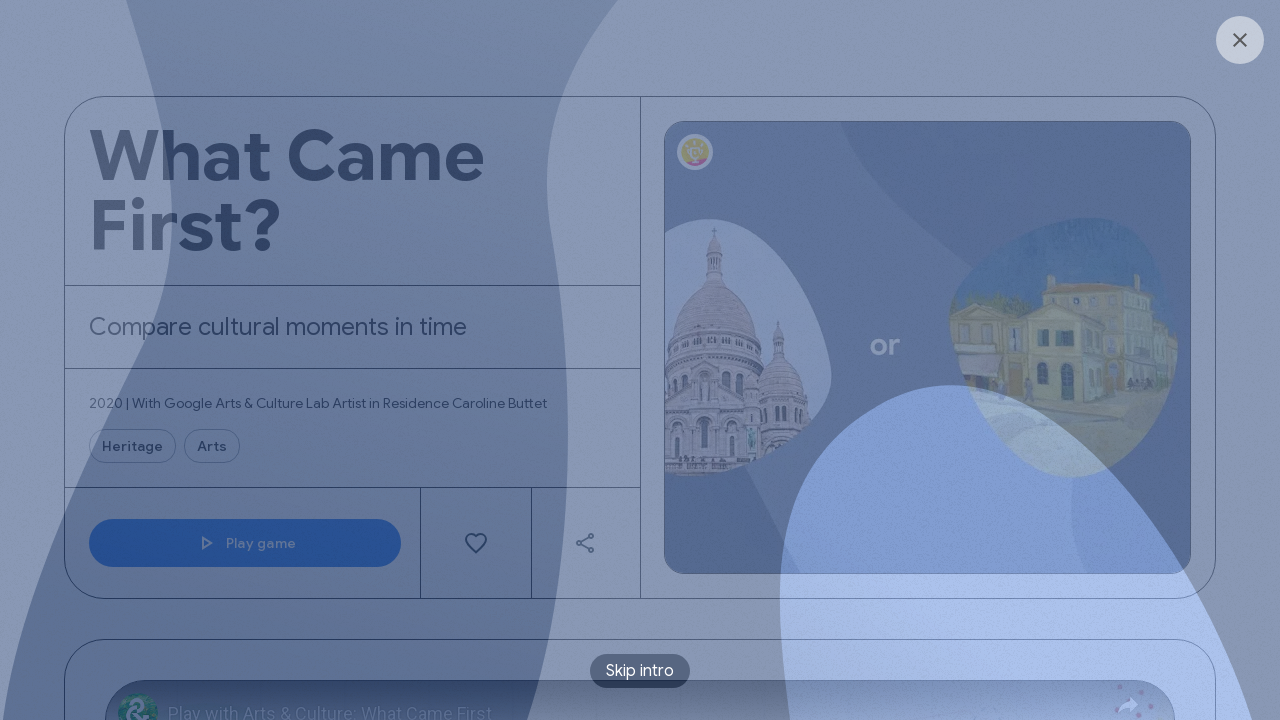

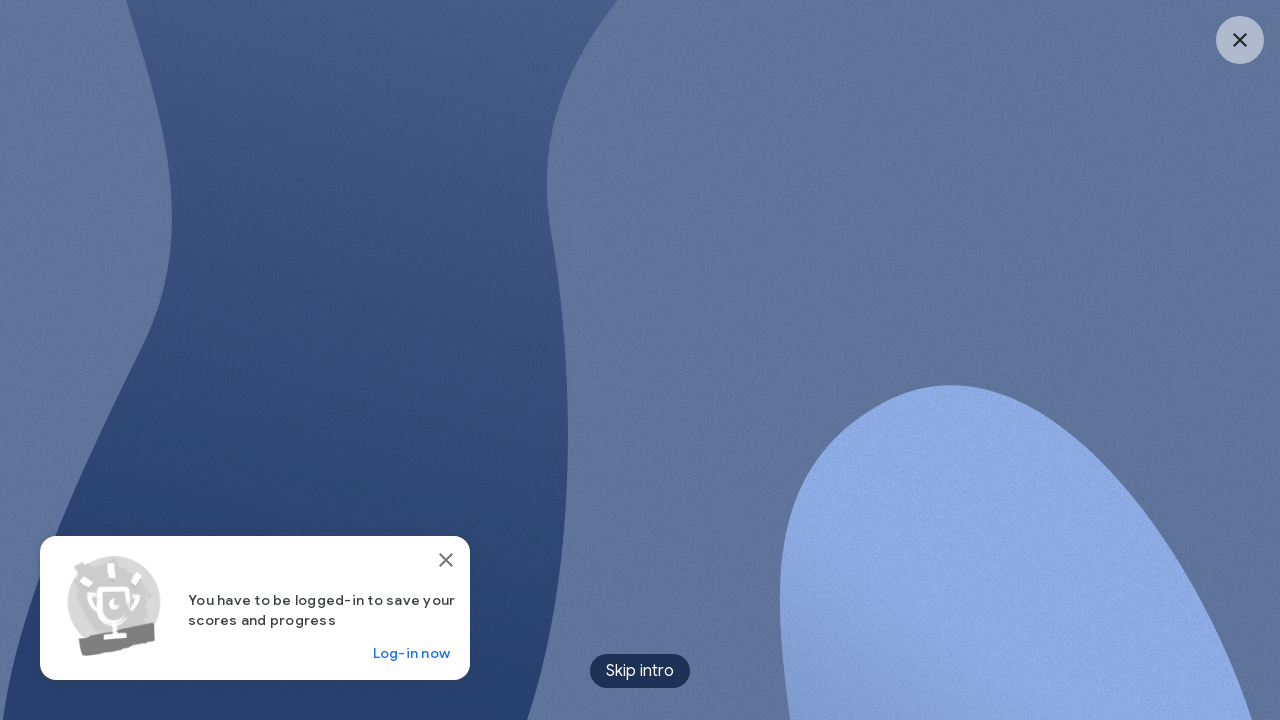